Tests navigation from demoqa.com to toolsqa.com by clicking banner, switching tabs, and performing a search

Starting URL: https://demoqa.com

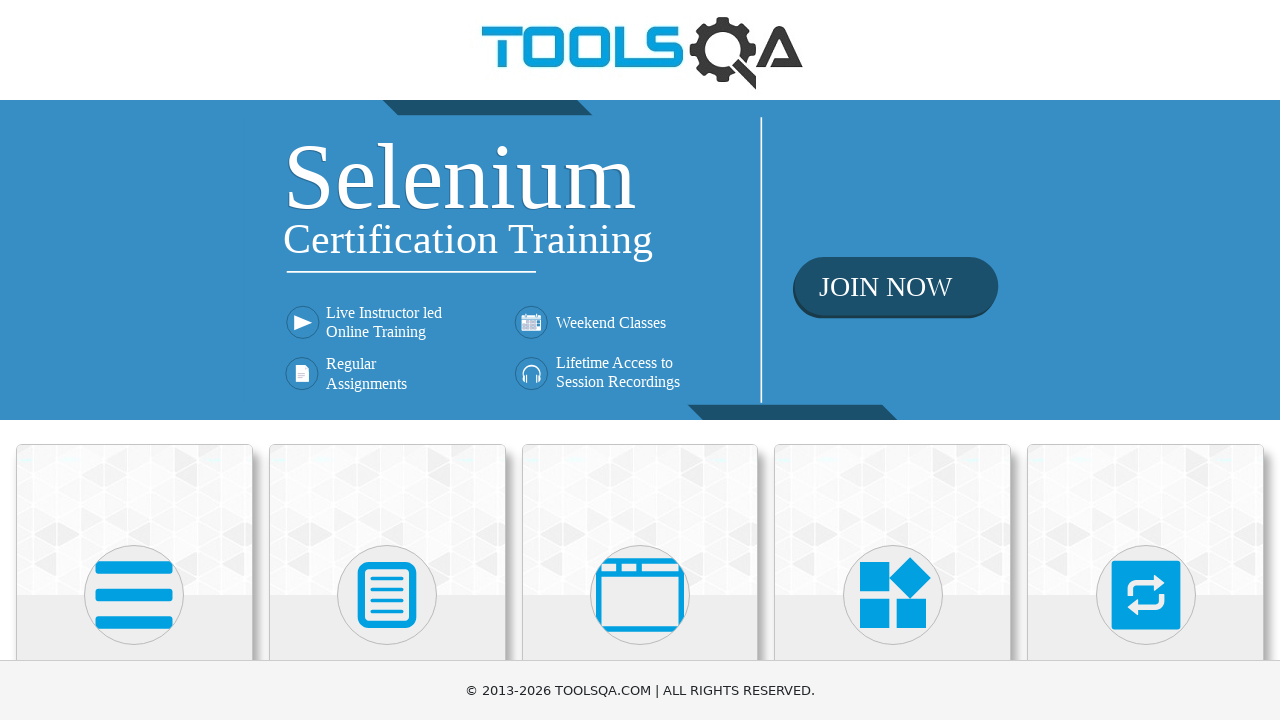

Clicked home banner on demoqa.com at (640, 260) on .home-banner
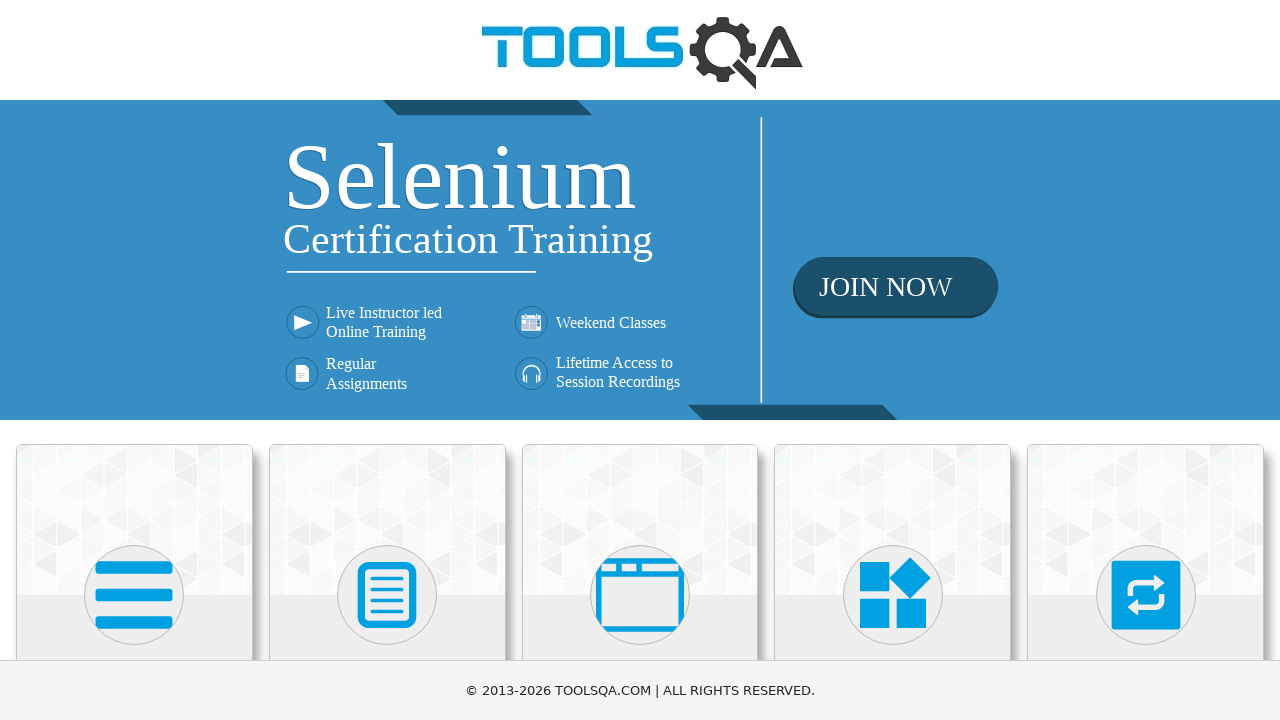

Clicked home banner to open new tab at (640, 260) on .home-banner
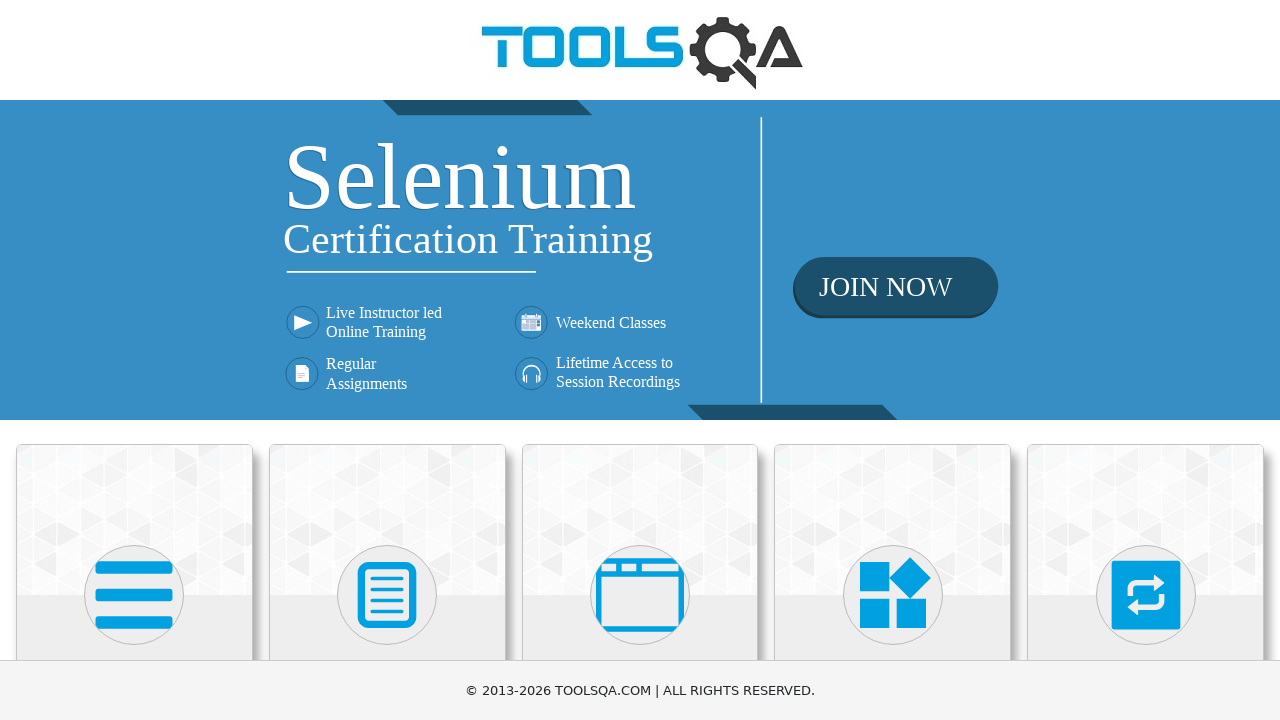

New tab opened and captured
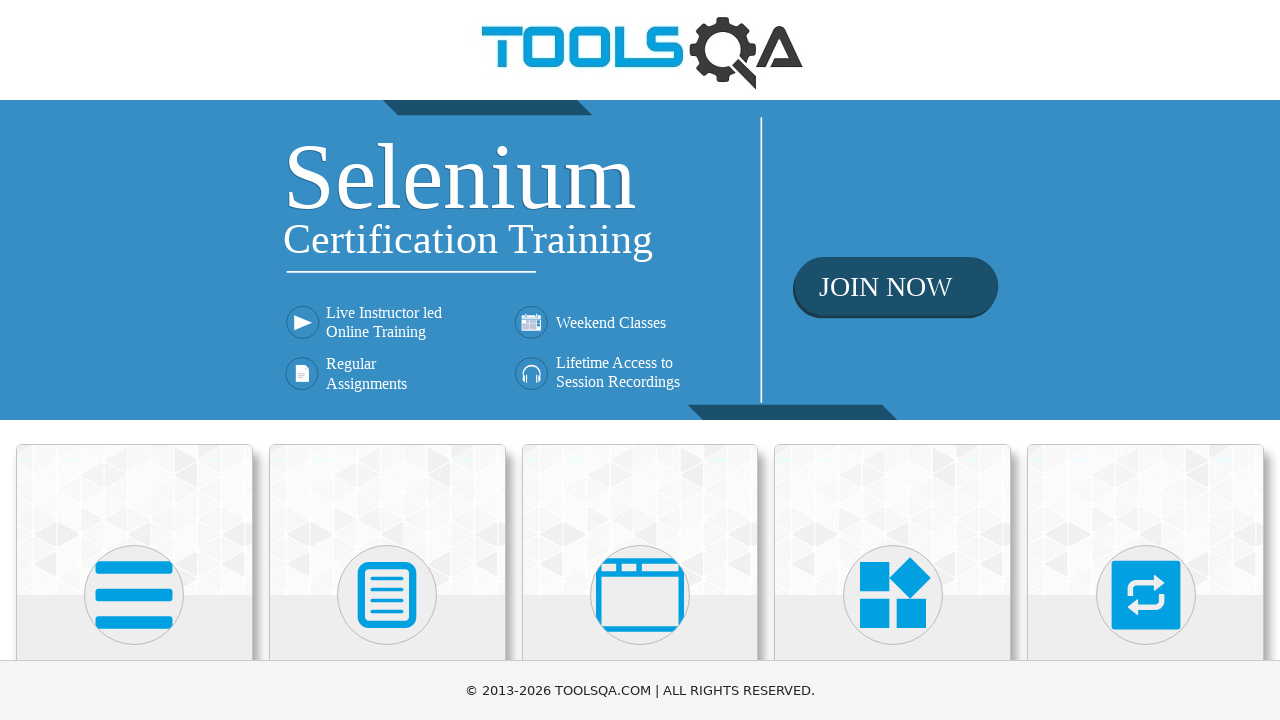

New page (toolsqa.com) loaded completely
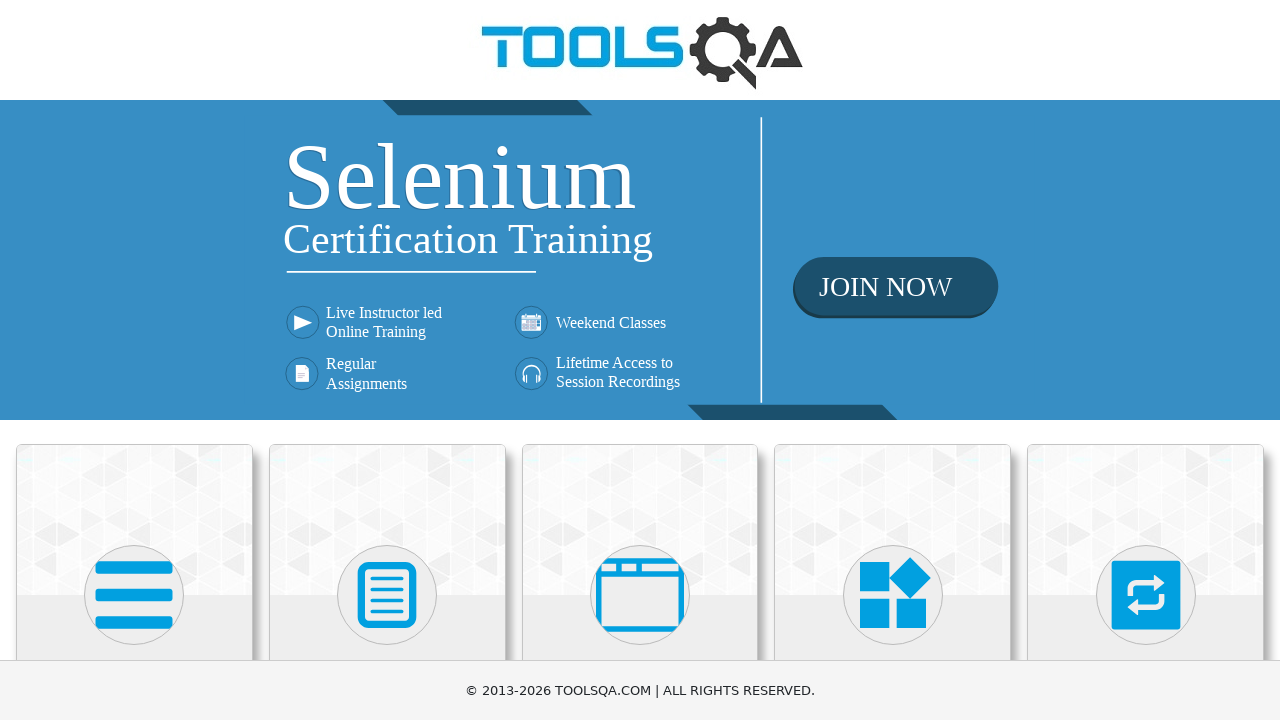

Filled search field with 'selenium' on .navbar__search--input
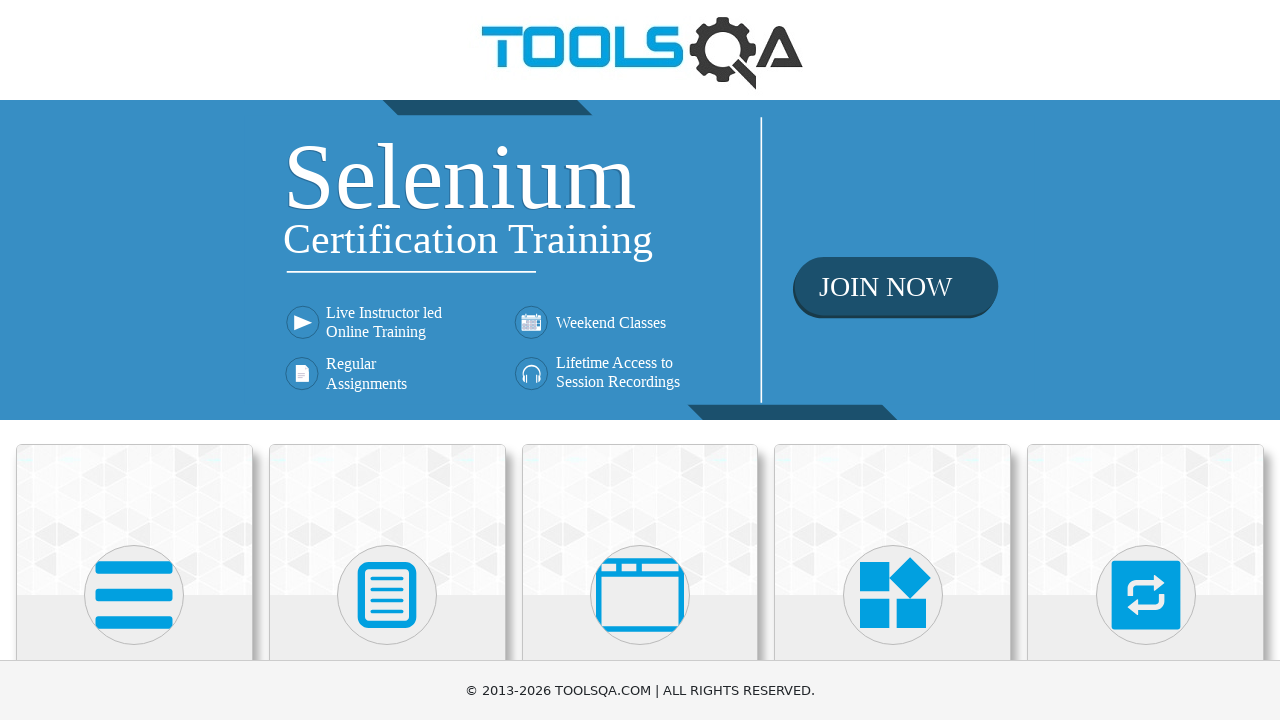

Pressed Enter to submit search on .navbar__search--input
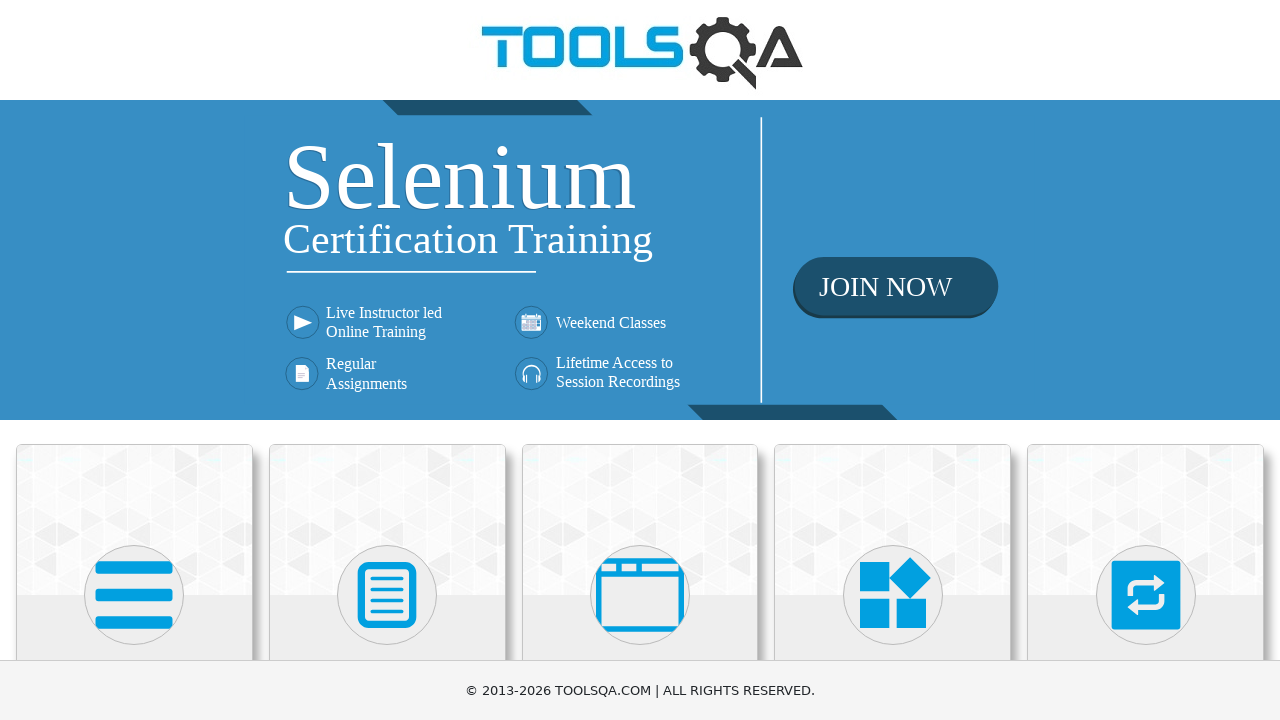

Search results page loaded with selenium keyword
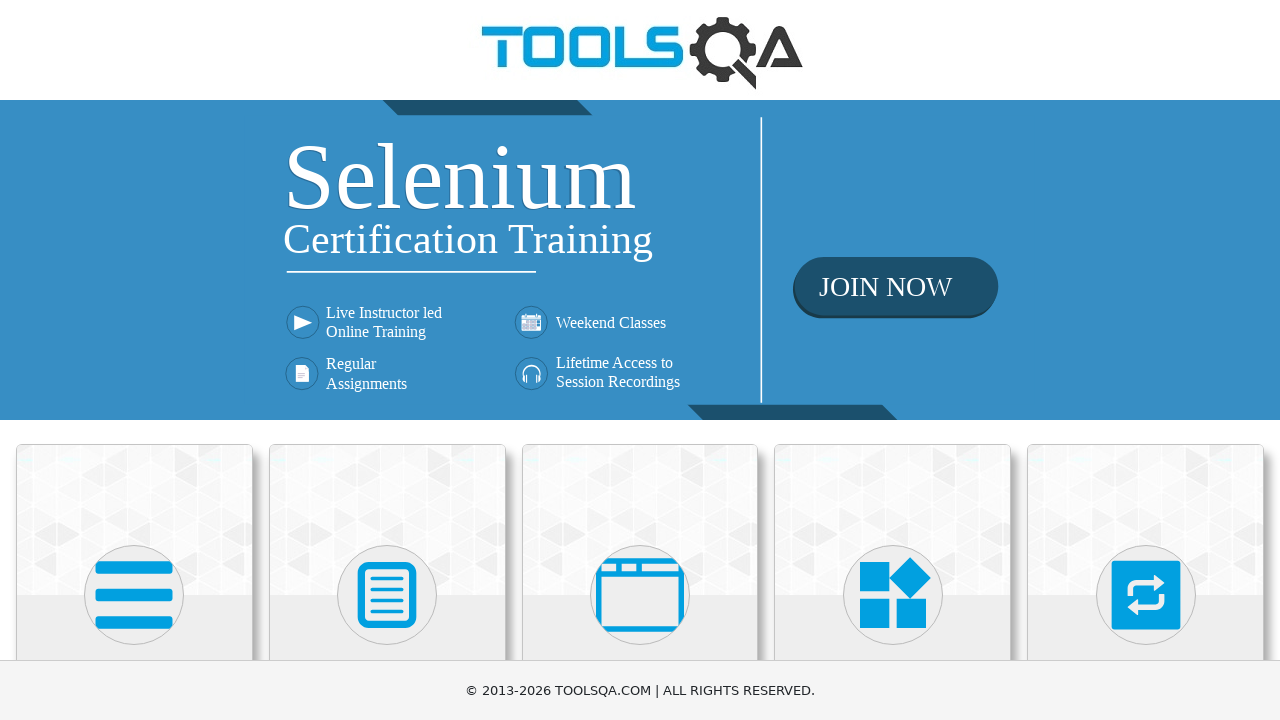

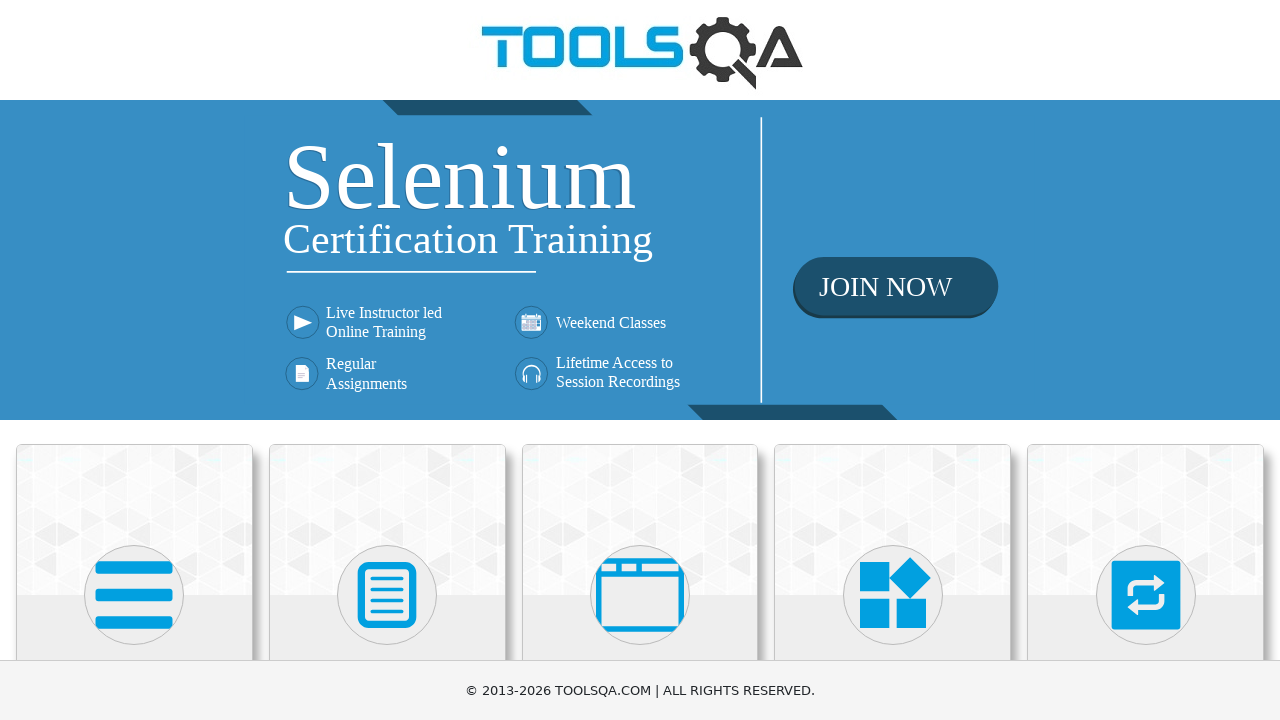